Navigates to demo tables page and verifies that there are 4 unique surnames in the employee table

Starting URL: http://automationbykrishna.com/index.html#

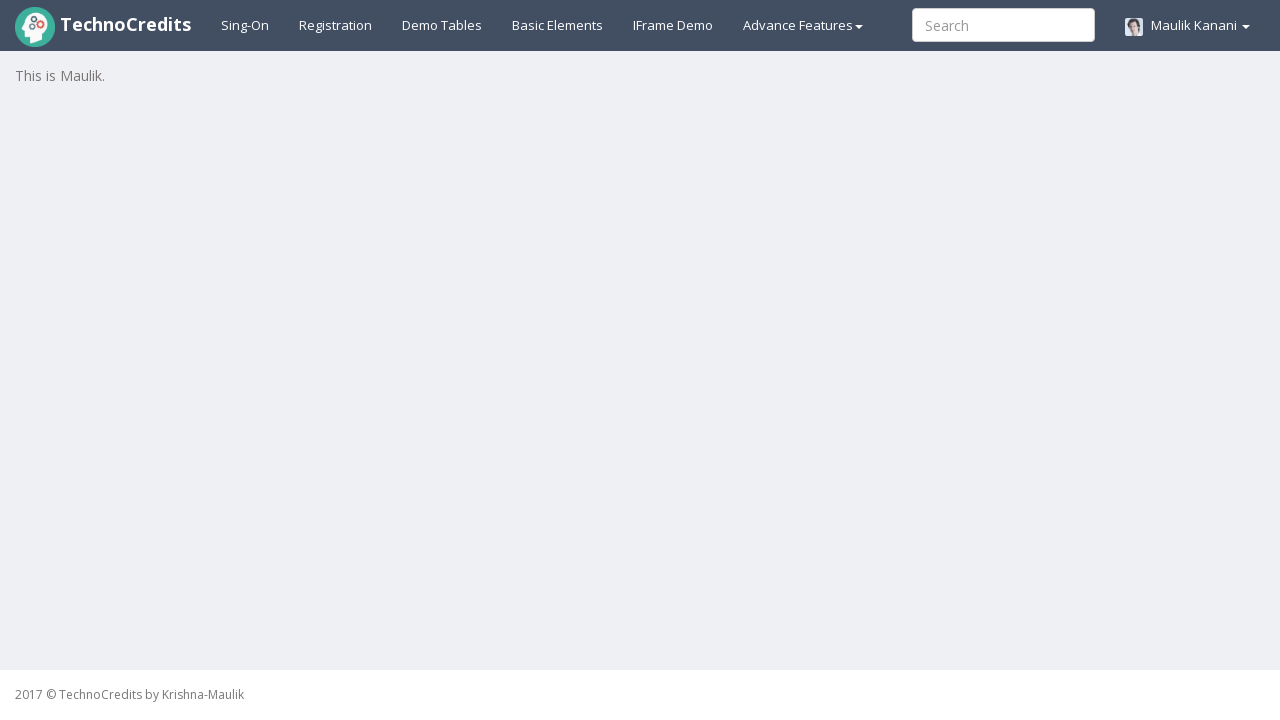

Clicked on demo tables link at (442, 25) on a#demotable
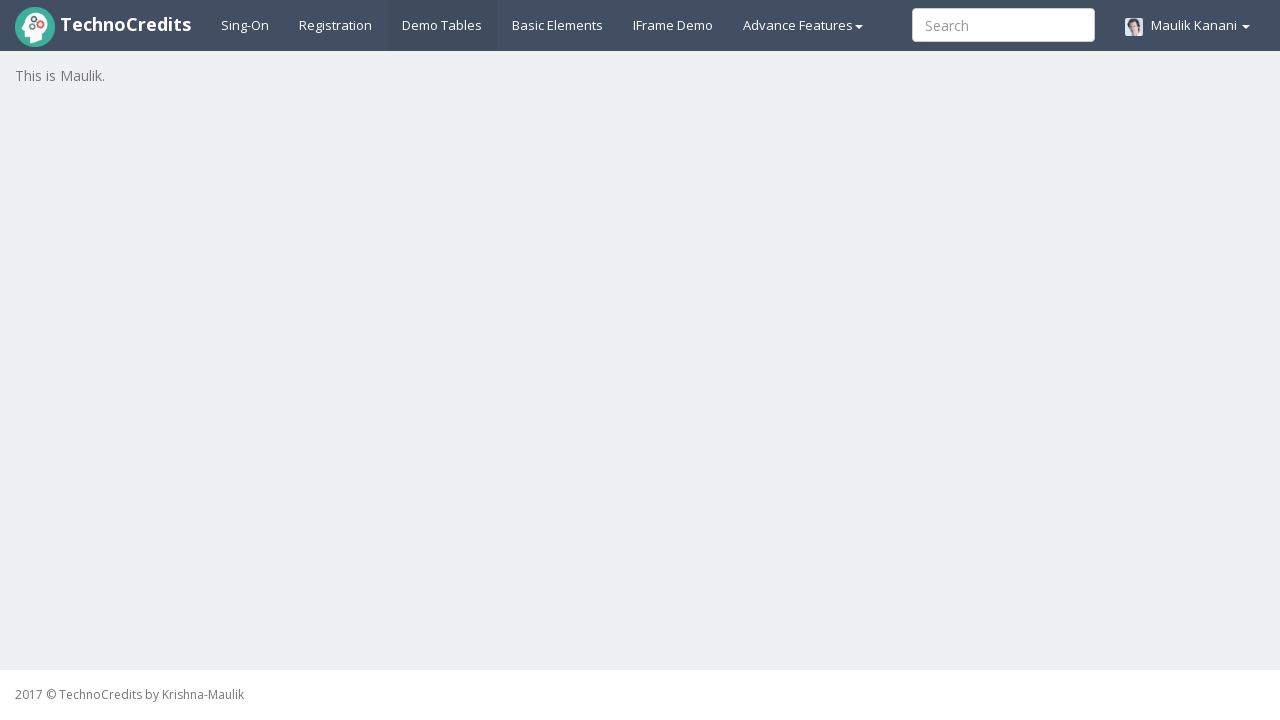

Employee table loaded
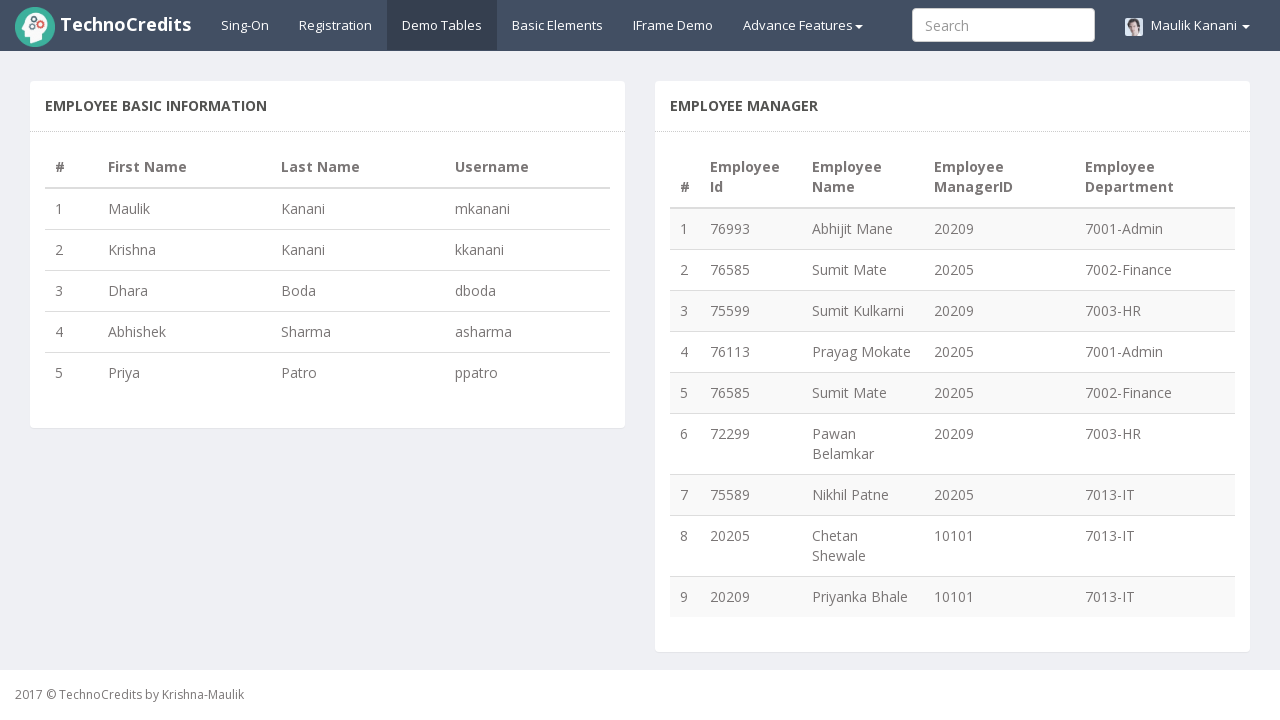

Retrieved all 5 rows from employee table
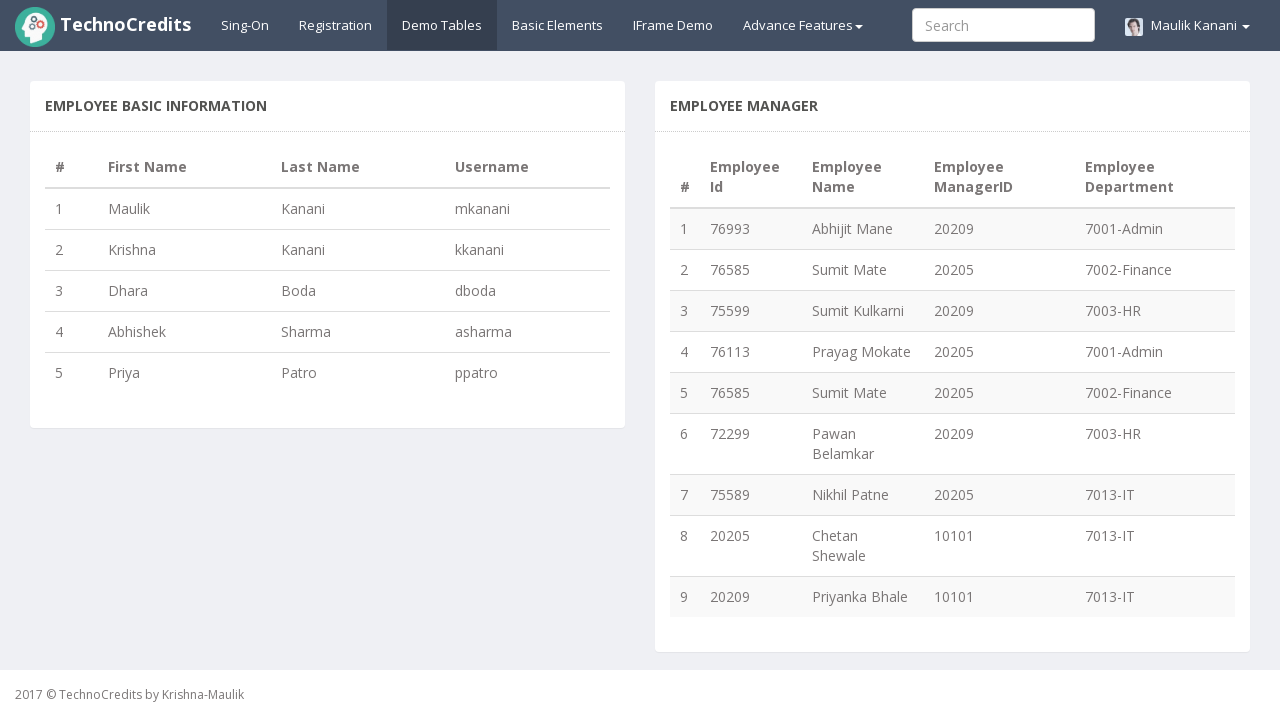

Extracted surname from row 1: Kanani
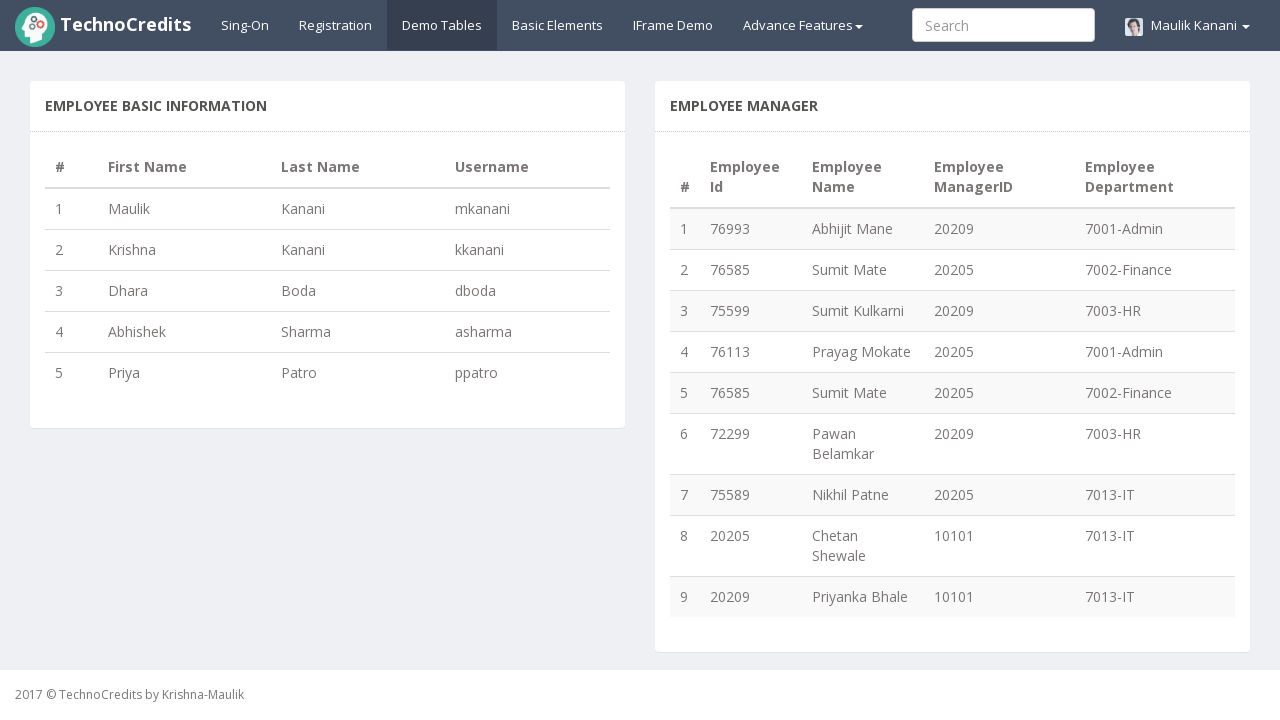

Extracted surname from row 2: Kanani
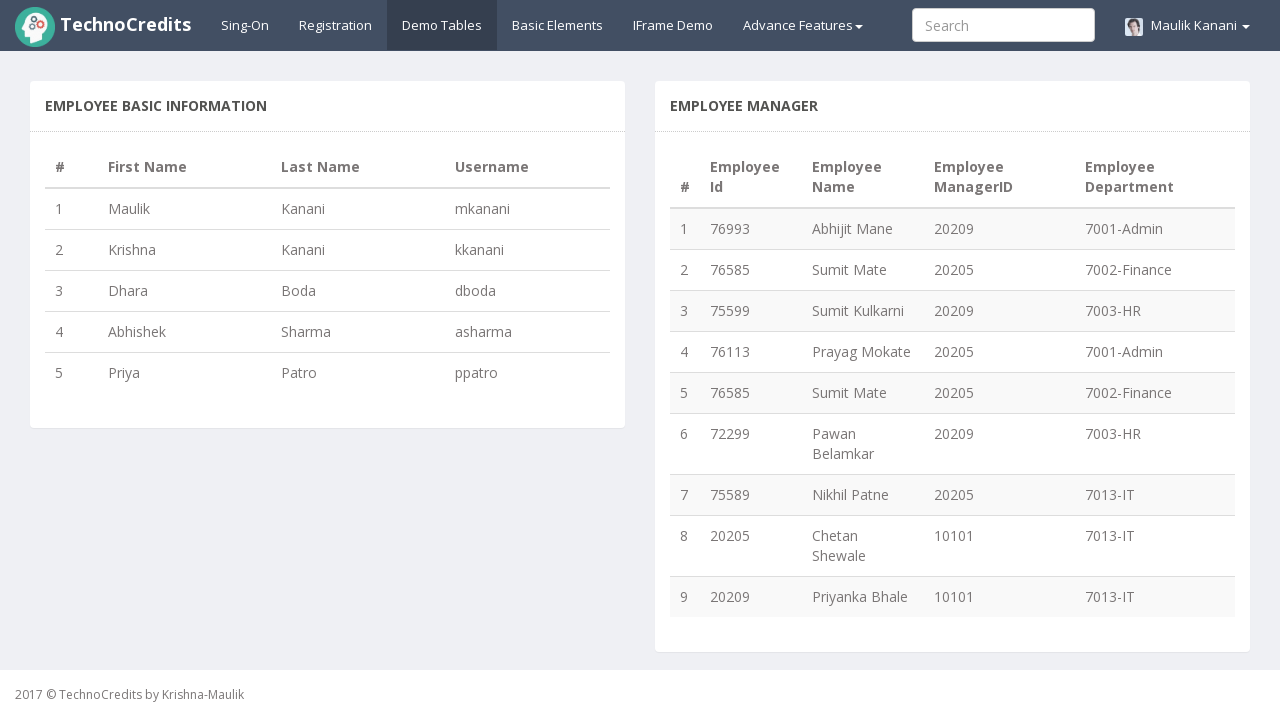

Extracted surname from row 3: Boda
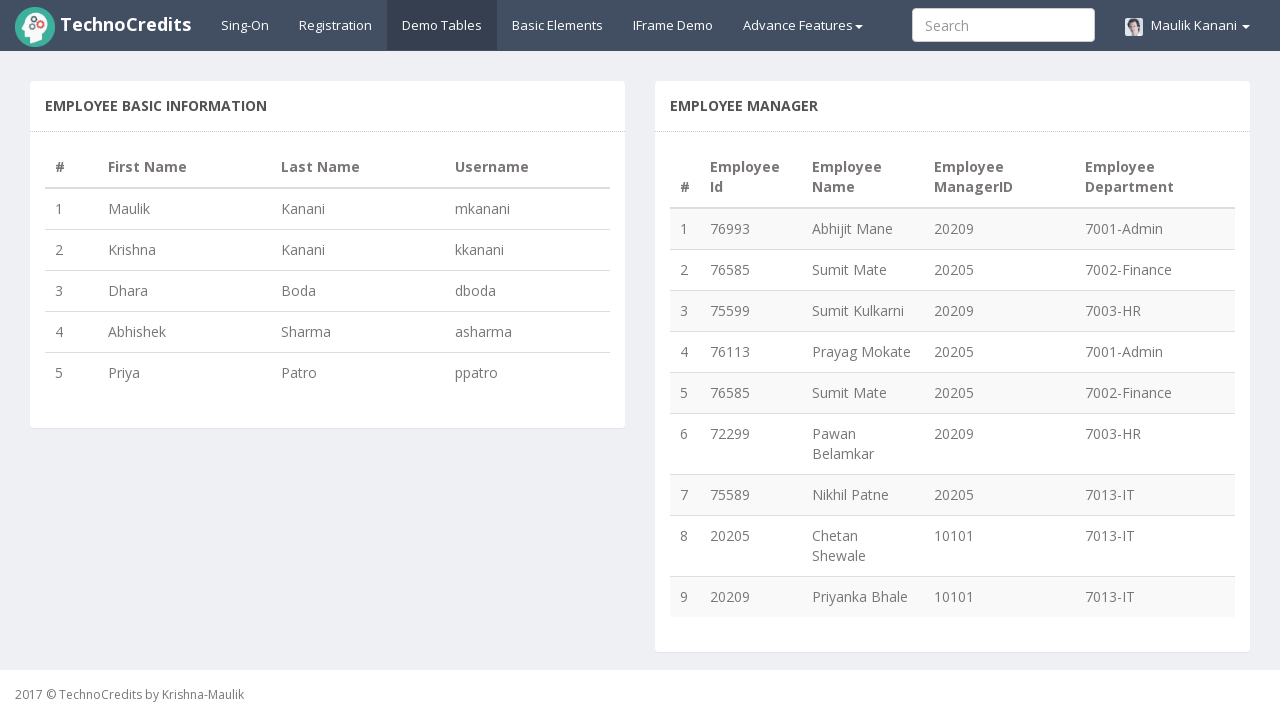

Extracted surname from row 4: Sharma
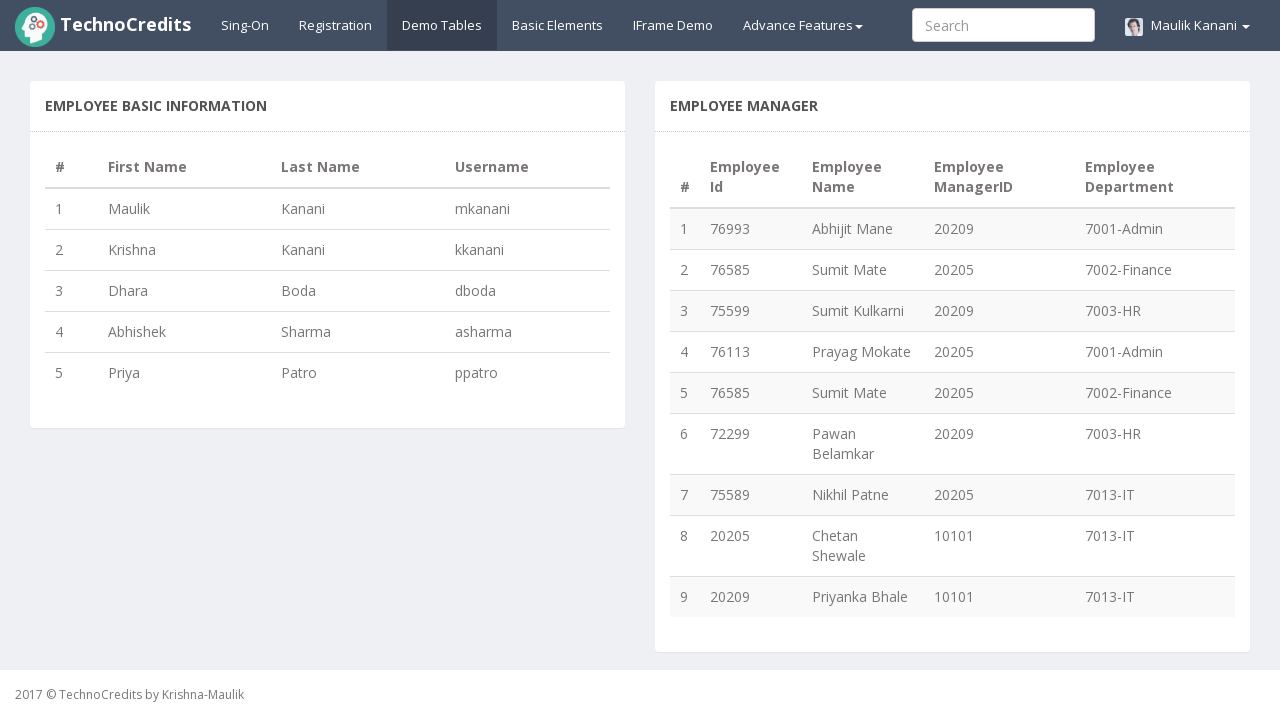

Extracted surname from row 5: Patro
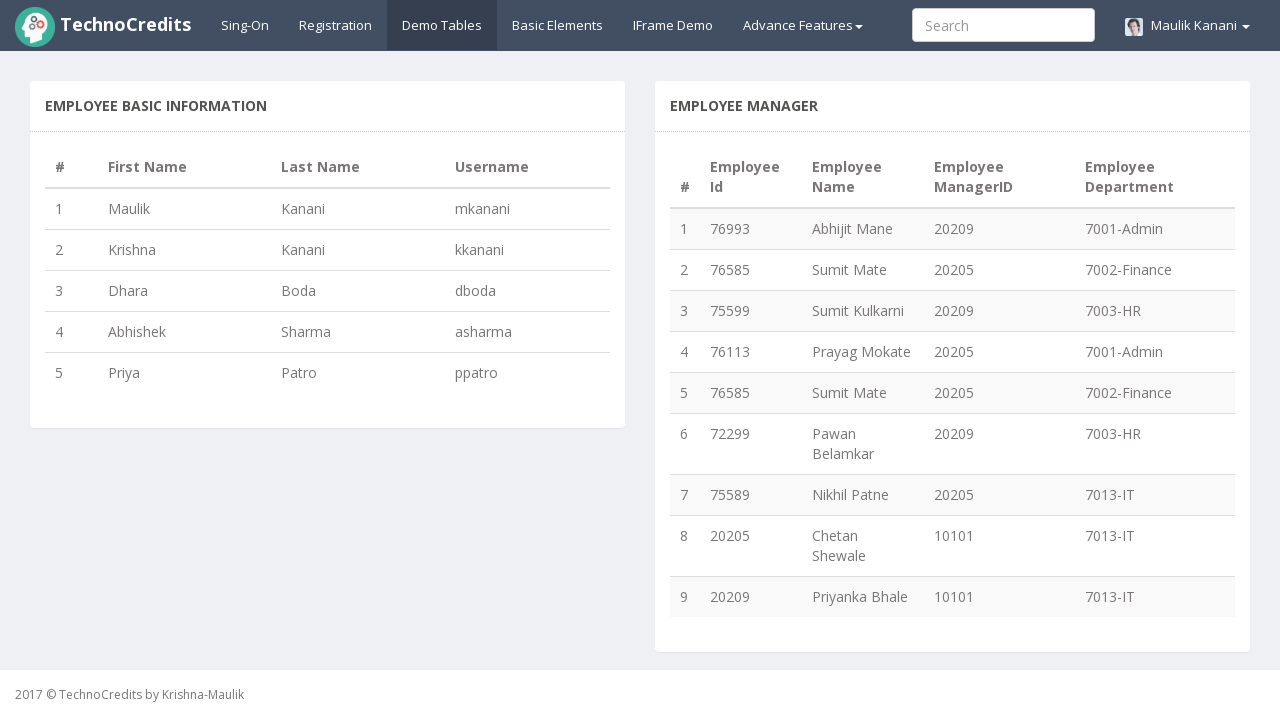

Verified 4 unique surnames found: {'Patro', 'Kanani', 'Boda', 'Sharma'}
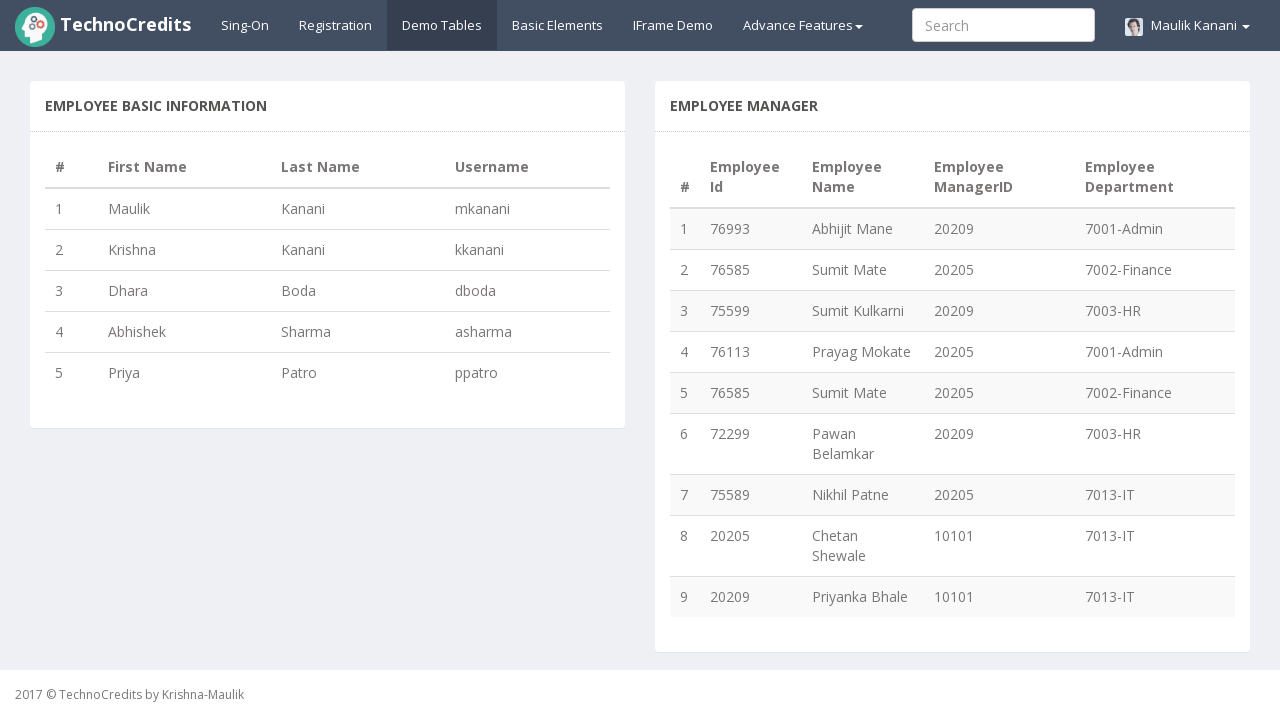

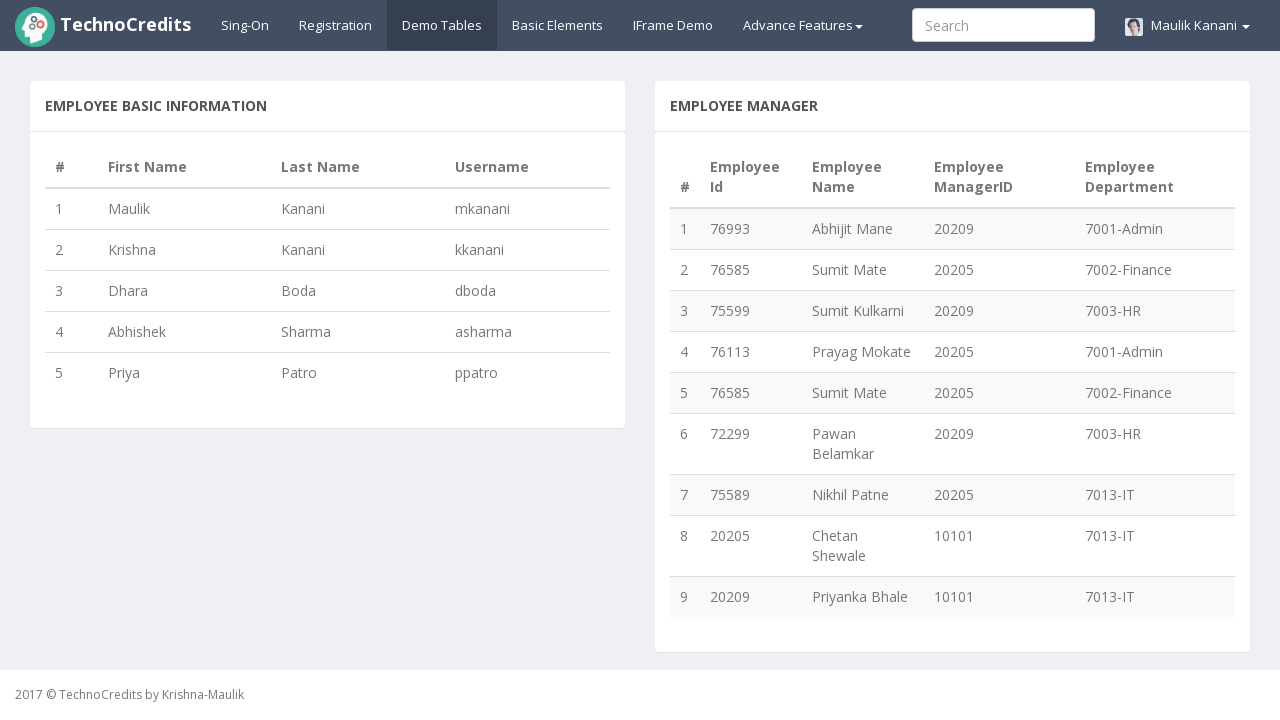